Tests scrolling functionality on calculator.net by scrolling to the bottom of the page using JavaScript execution

Starting URL: https://www.calculator.net

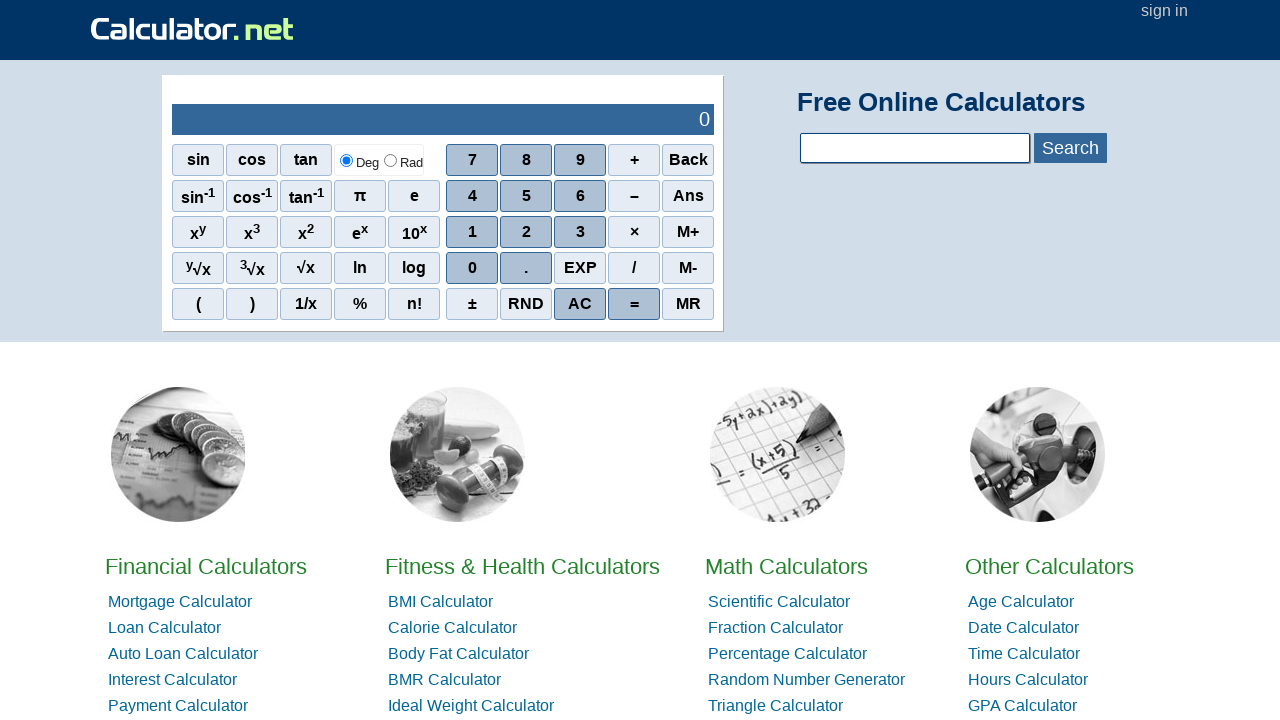

Located BMI Calculator link element
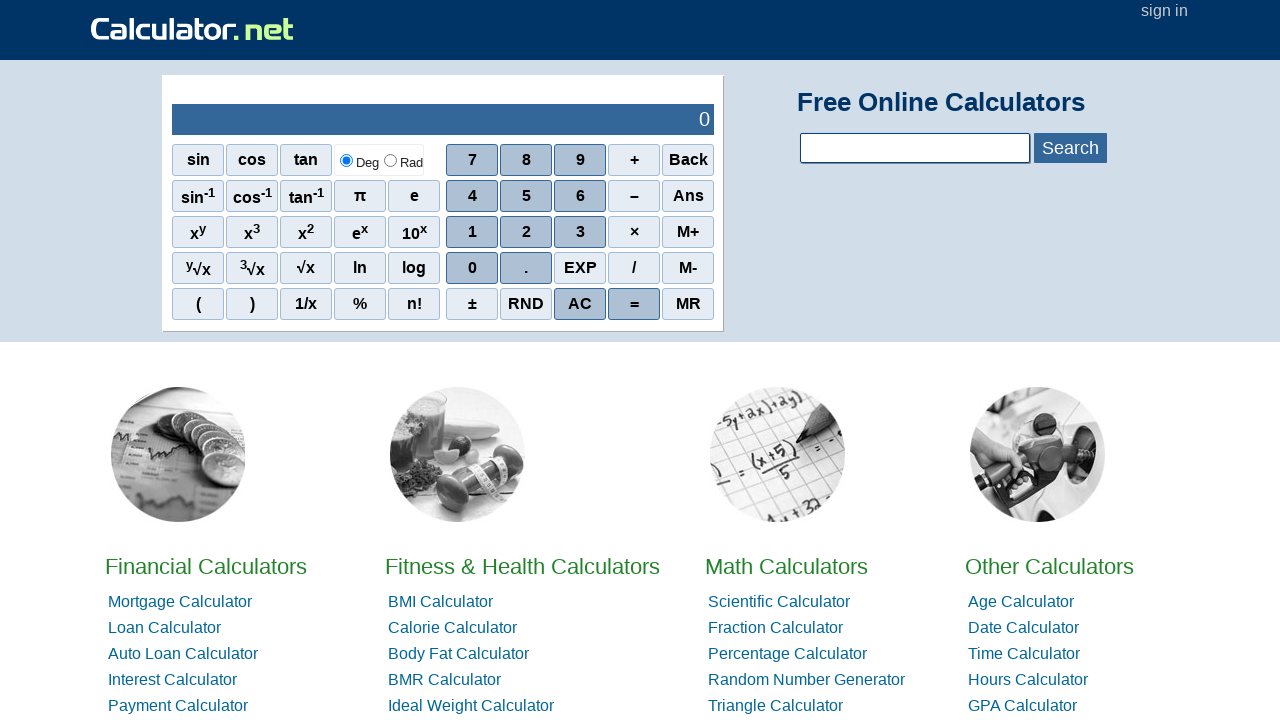

Scrolled to bottom of page using JavaScript execution
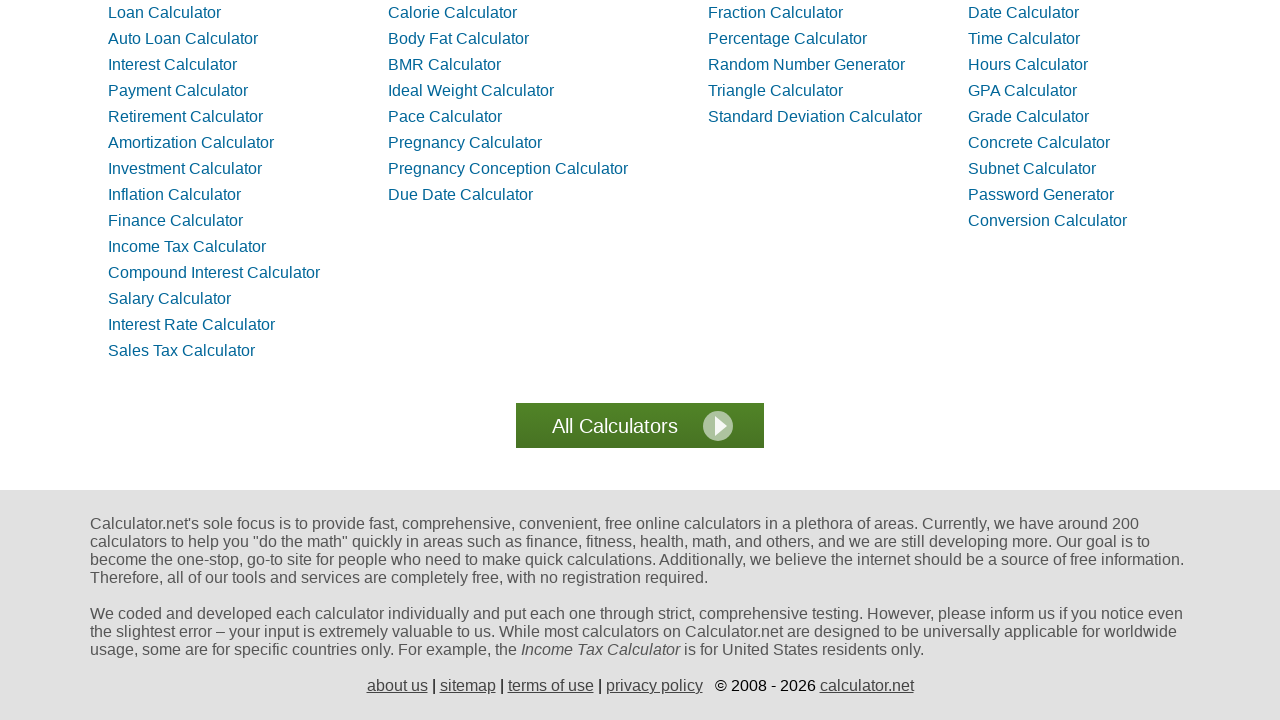

Waited 500ms for scroll animation to complete
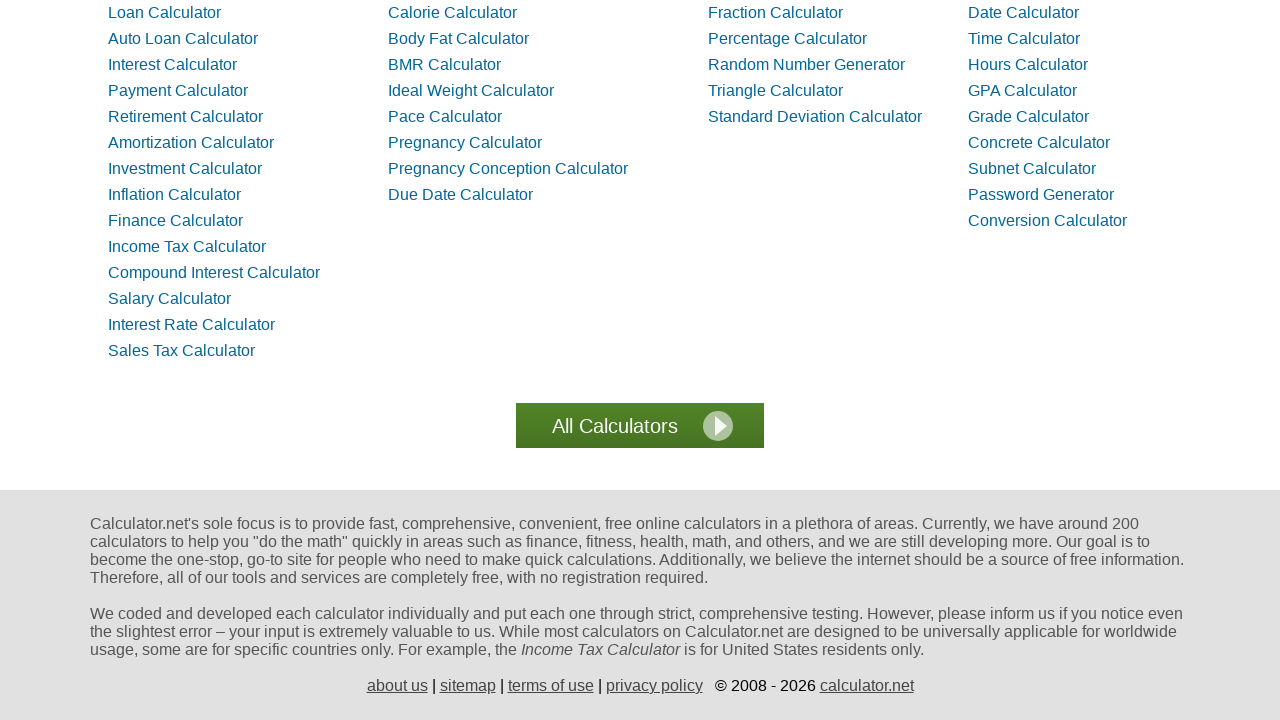

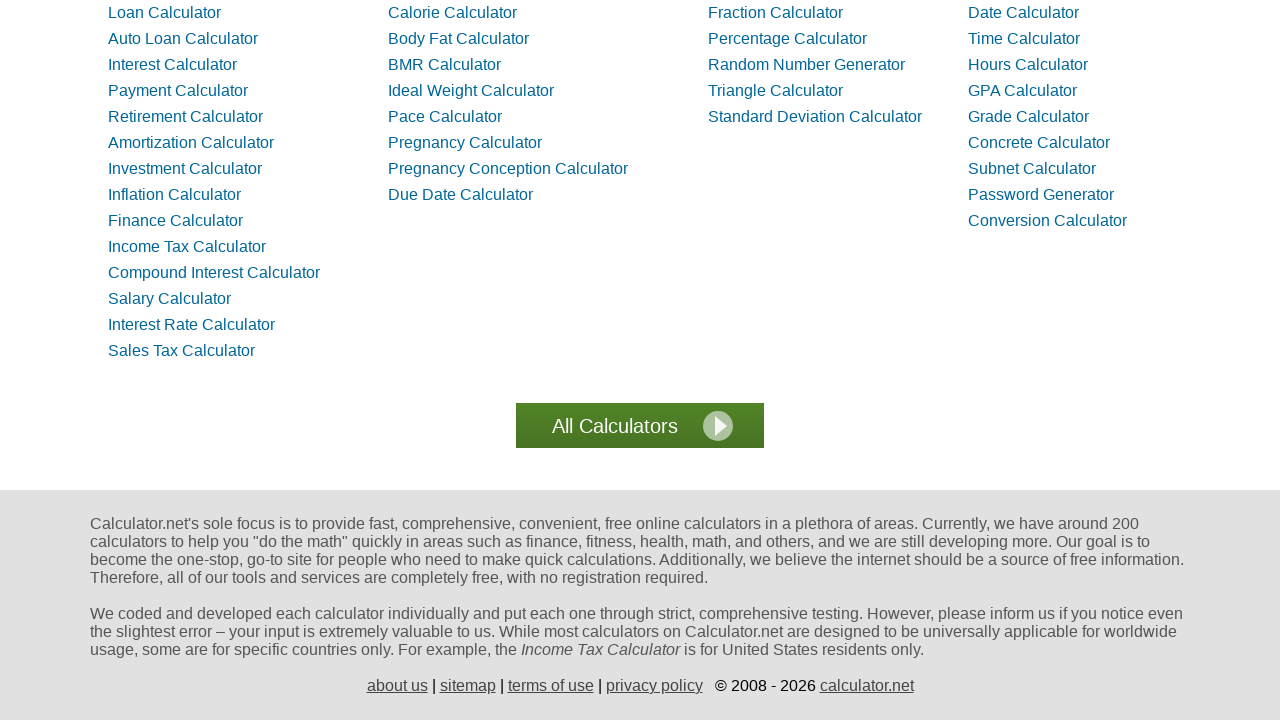